Tests form validation by filling out a multi-field form and verifying that fields are marked with appropriate success/error classes after submission

Starting URL: https://bonigarcia.dev/selenium-webdriver-java/data-types.html

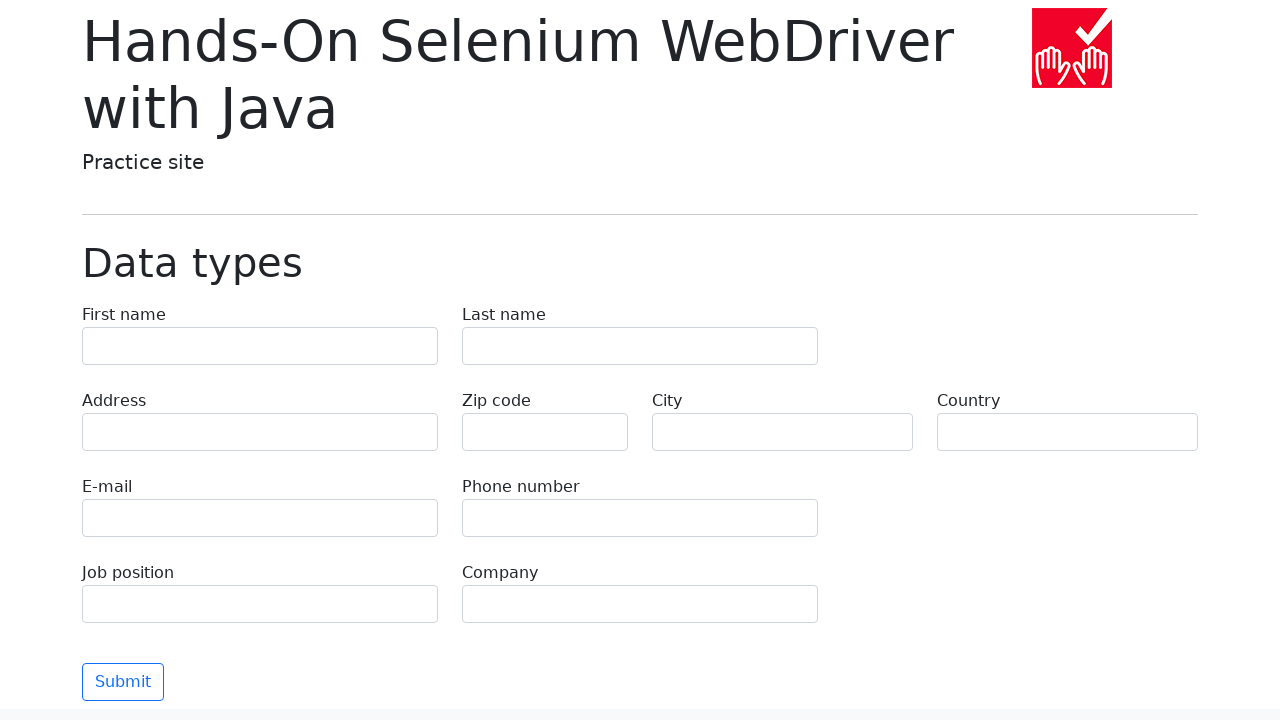

Filled first name field with 'Иван' on body > main > div > form > div:nth-child(1) > div:nth-child(1) > label > input
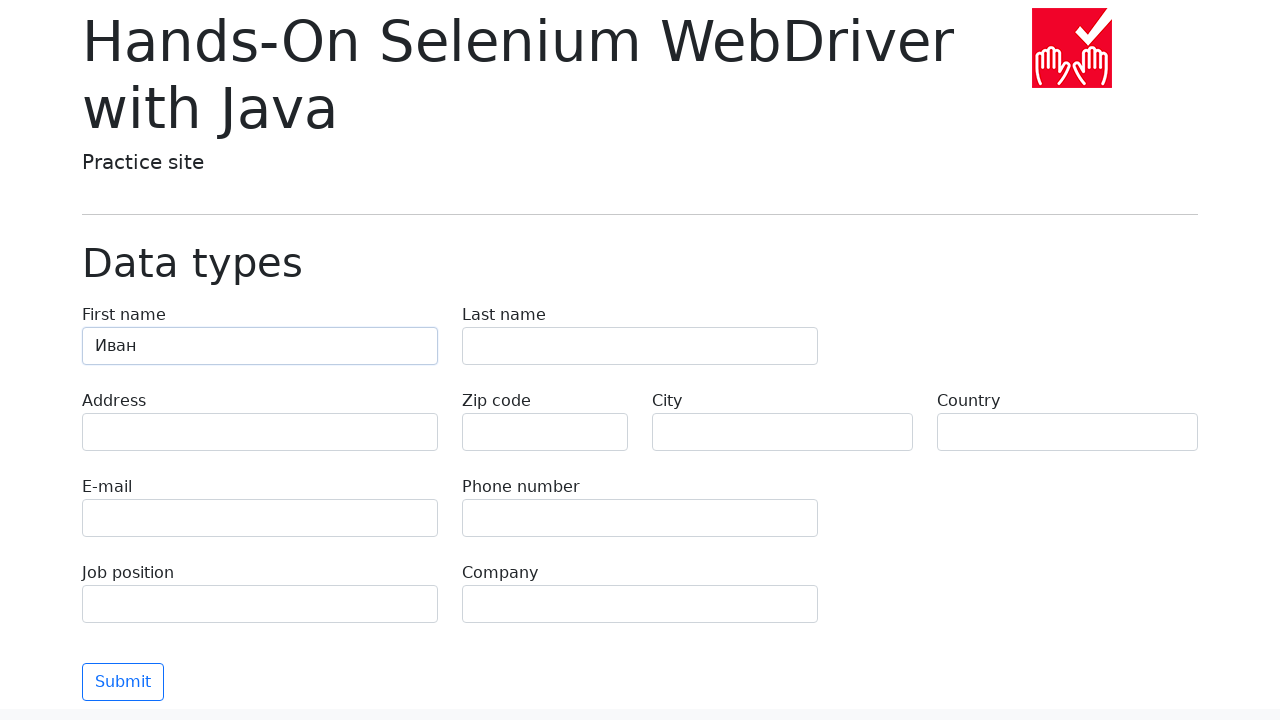

Filled last name field with 'Петров' on body > main > div > form > div:nth-child(1) > div:nth-child(2) > label > input
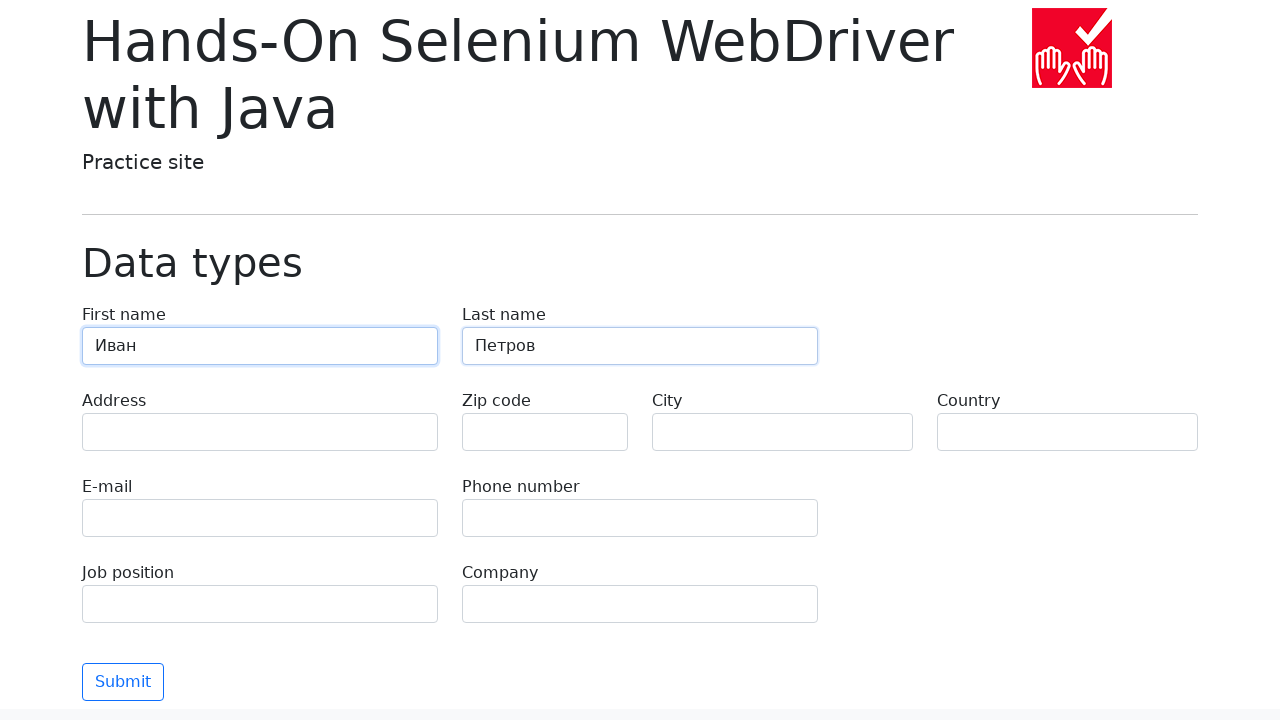

Filled address field with 'Ленина, 55-3' on body > main > div > form > div:nth-child(2) > div.col-md-4.py-2 > label > input
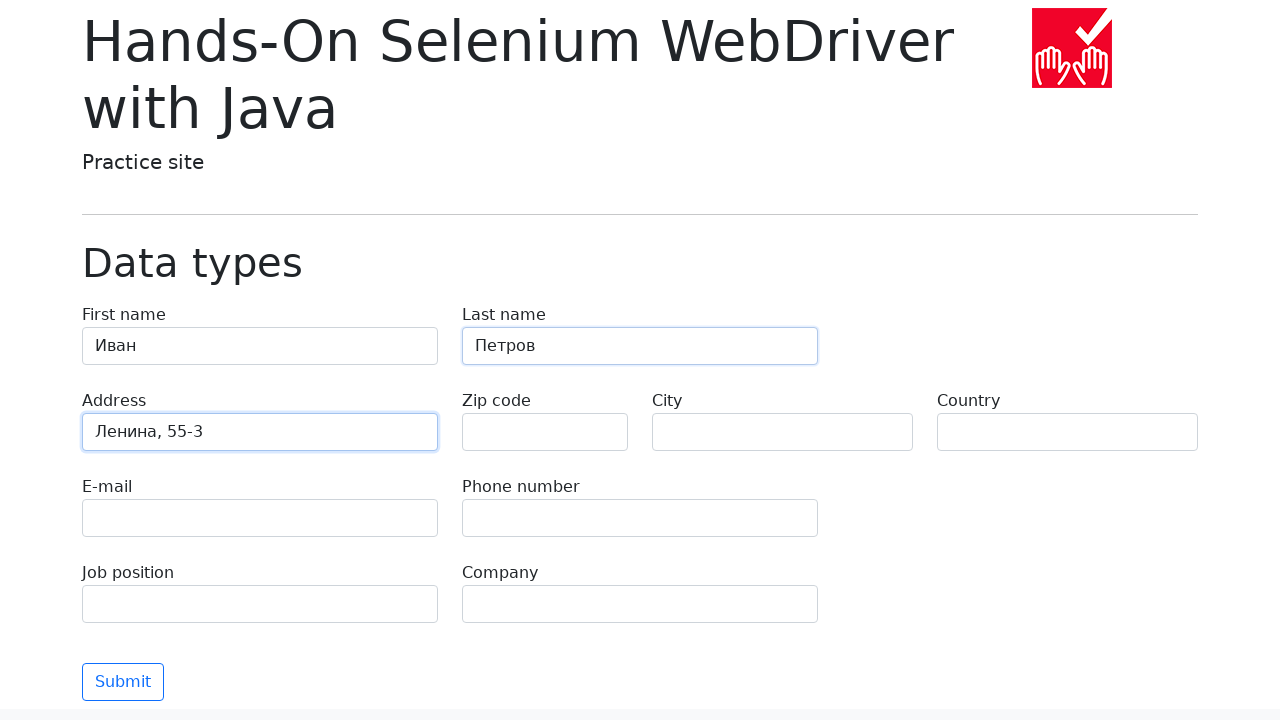

Filled email field with 'test@skypro.com' on body > main > div > form > div:nth-child(3) > div:nth-child(1) > label > input
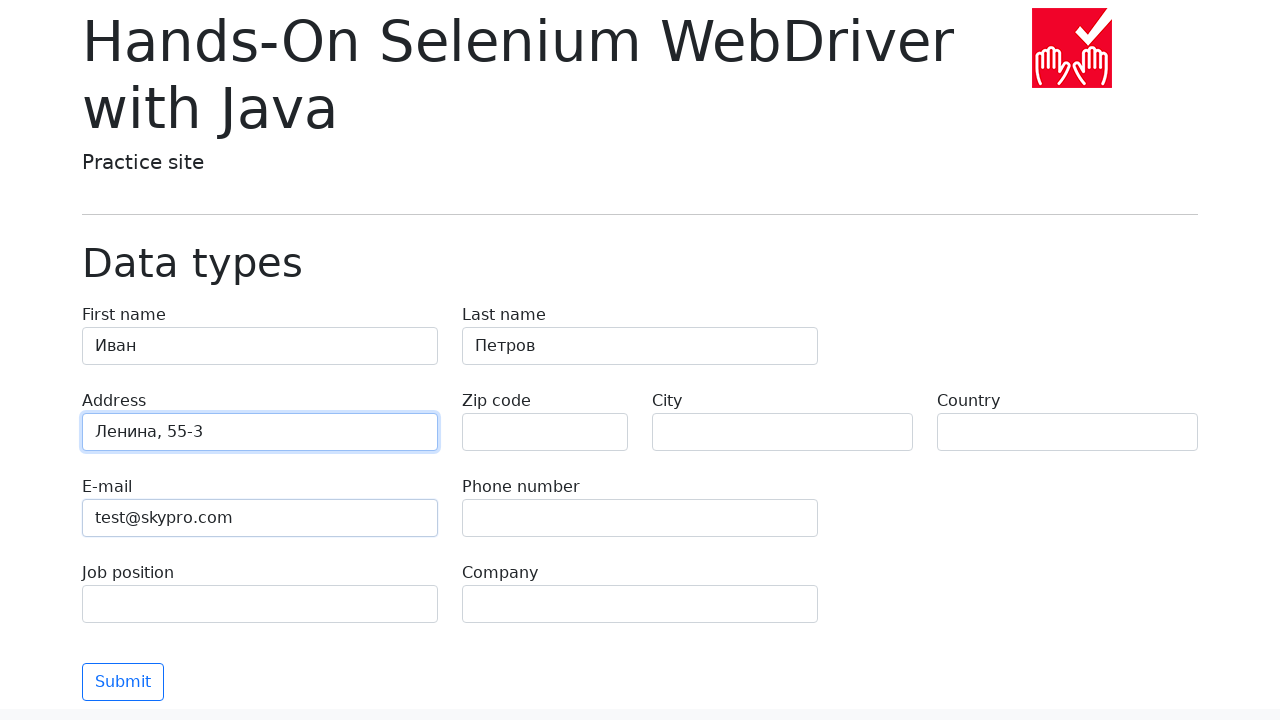

Filled phone field with '+7985899998787' on body > main > div > form > div:nth-child(3) > div:nth-child(2) > label > input
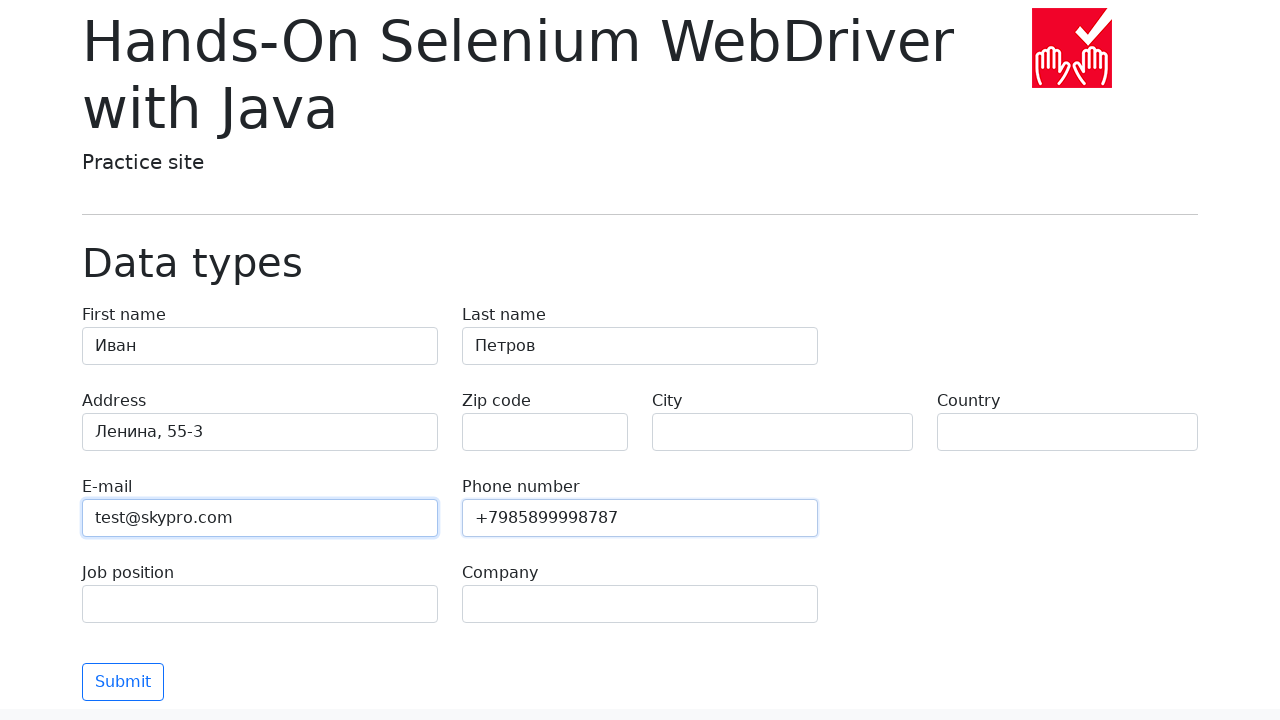

Filled city field with 'Москва' on body > main > div > form > div:nth-child(2) > div:nth-child(3) > label > input
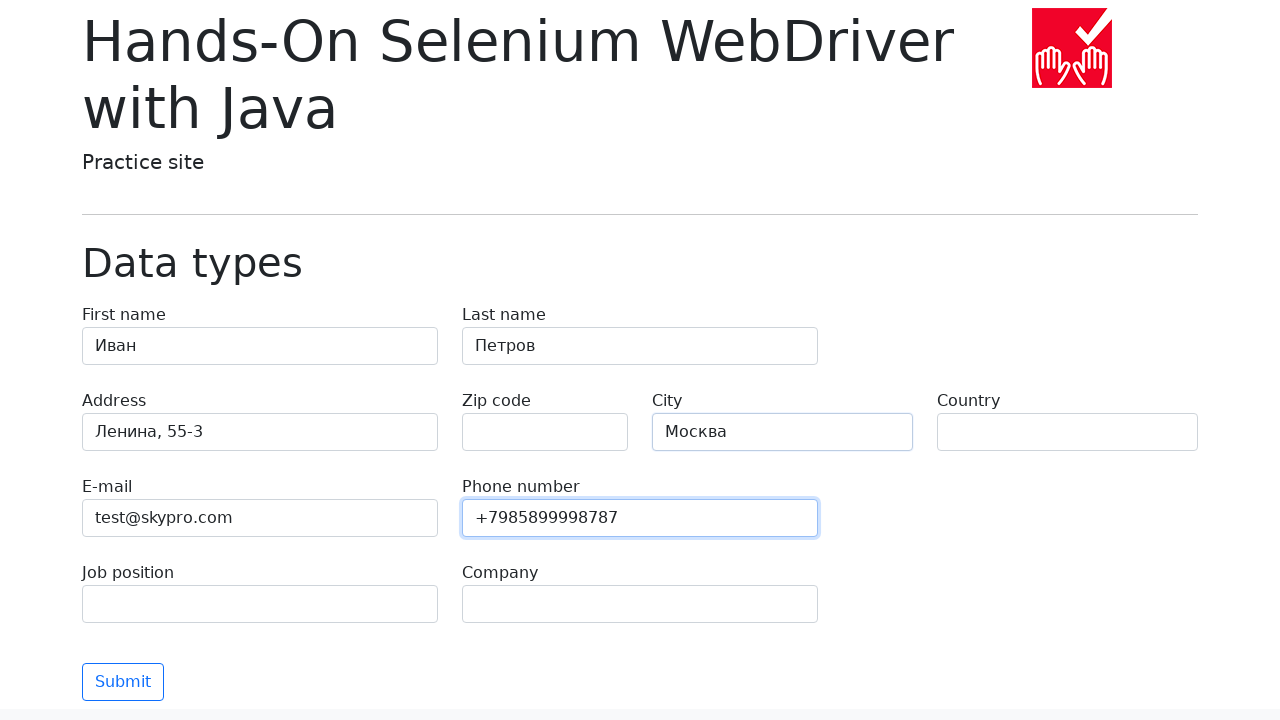

Filled country field with 'Россия' on body > main > div > form > div:nth-child(2) > div:nth-child(4) > label > input
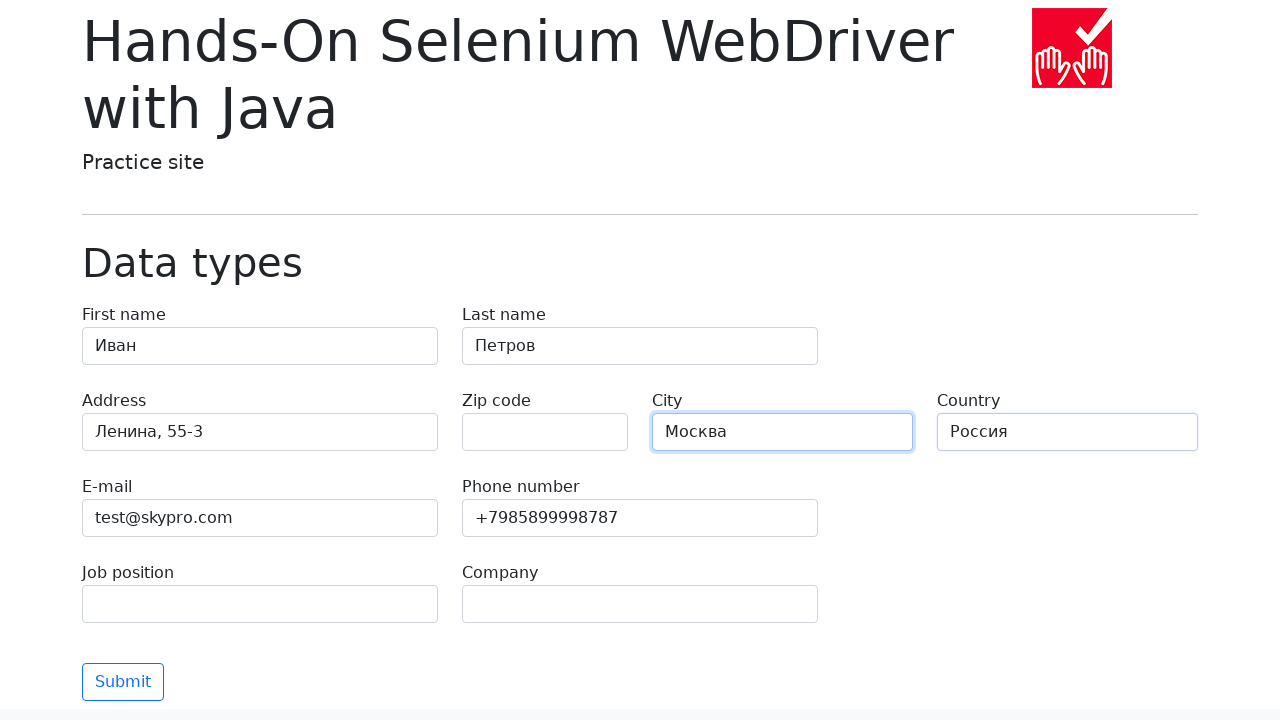

Filled job position field with 'QA' on body > main > div > form > div:nth-child(4) > div:nth-child(1) > label > input
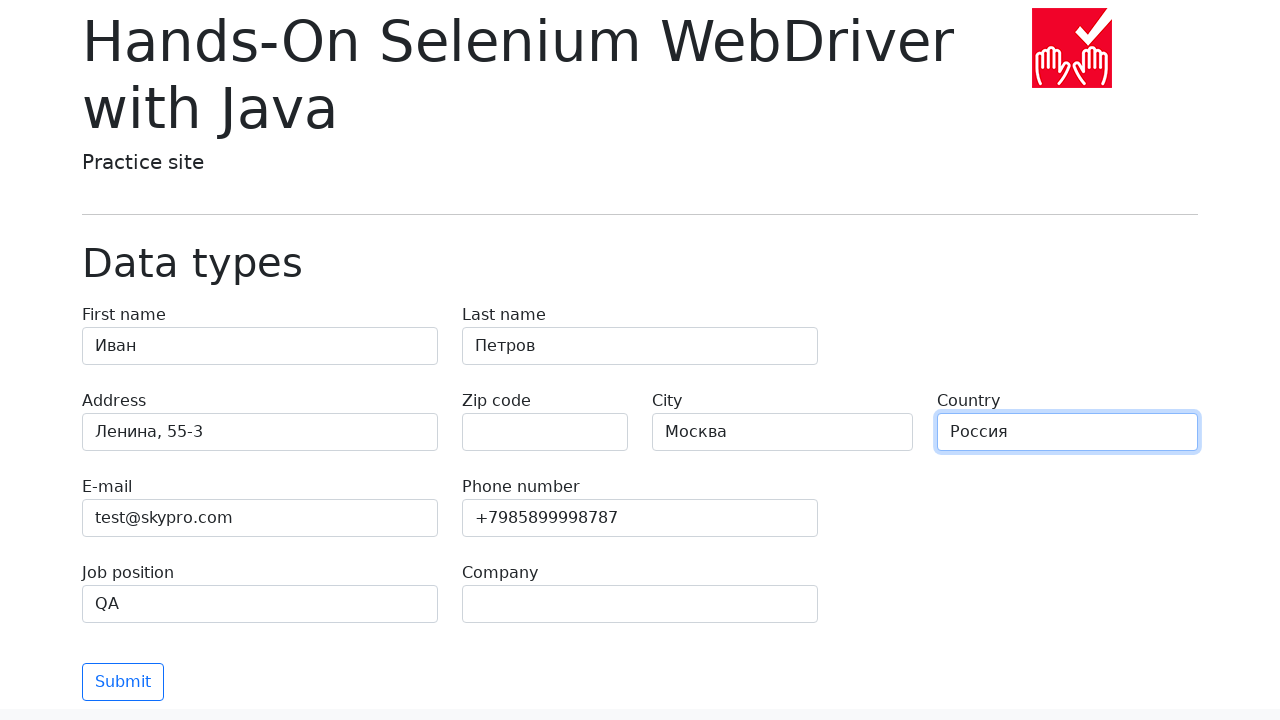

Filled company field with 'SkyPro' on body > main > div > form > div:nth-child(4) > div:nth-child(2) > label > input
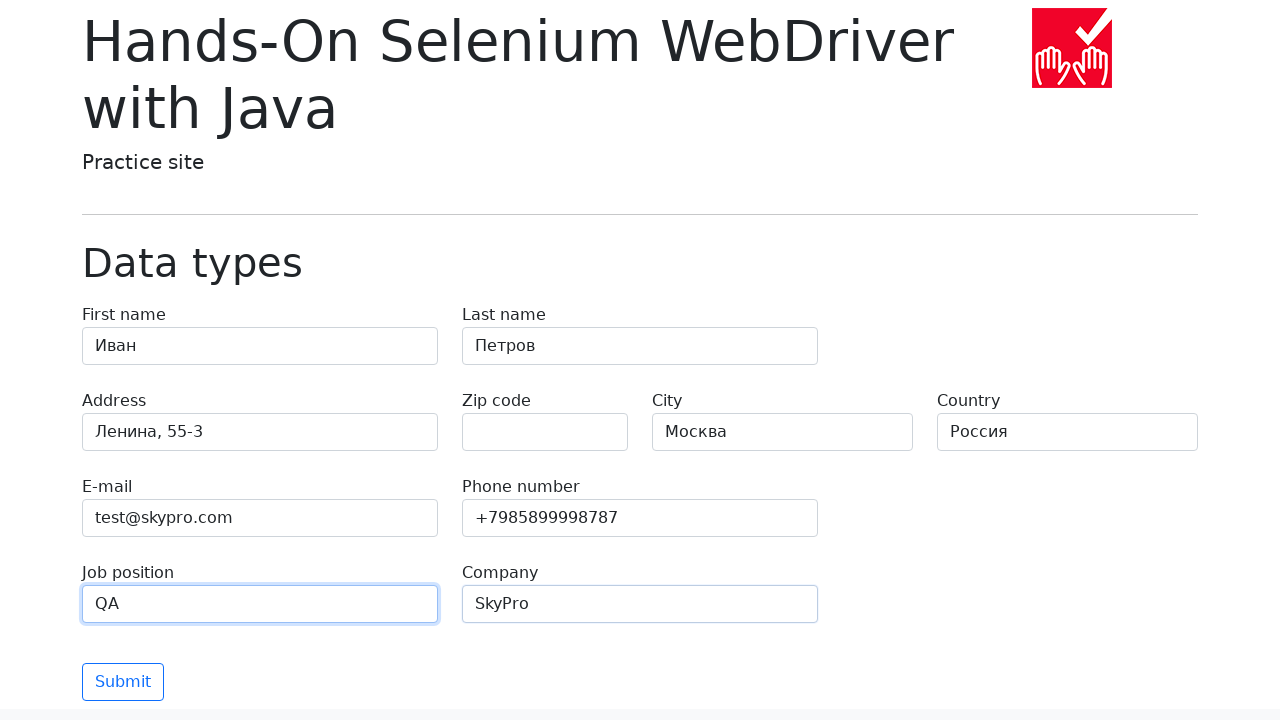

Clicked submit button to validate form at (123, 682) on div.col-md-4.py-2 > button
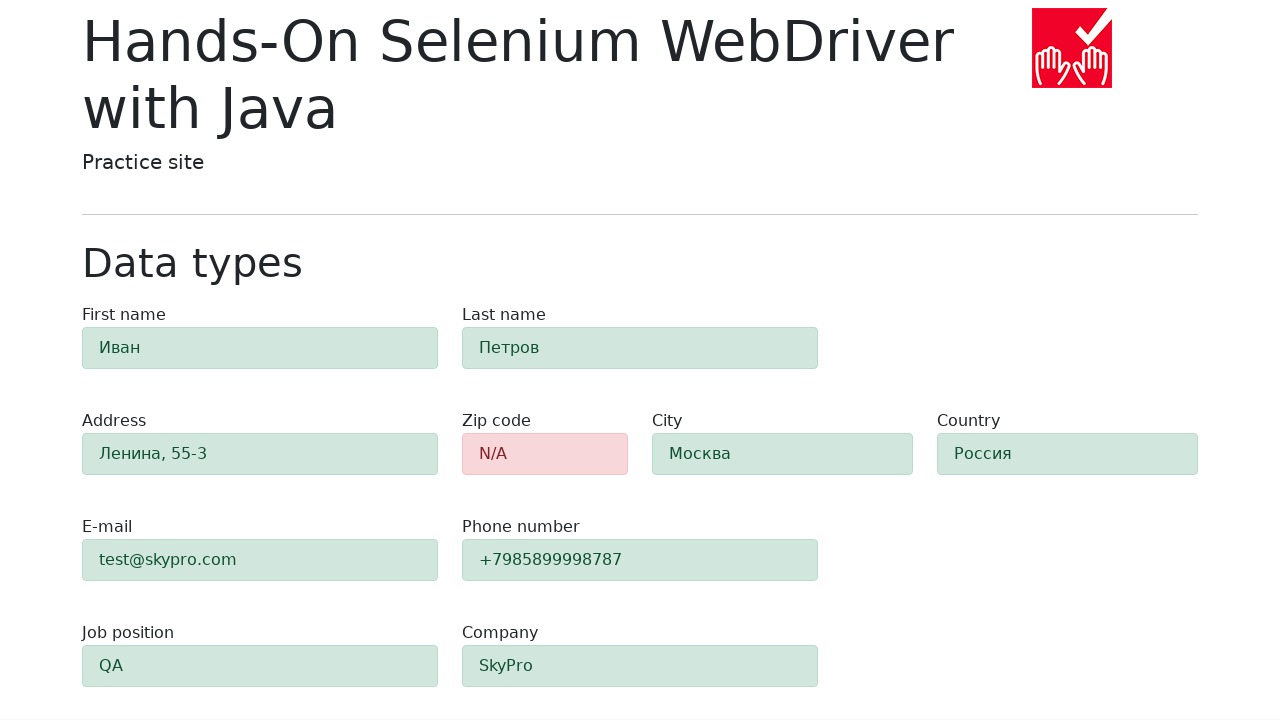

Form validation results loaded
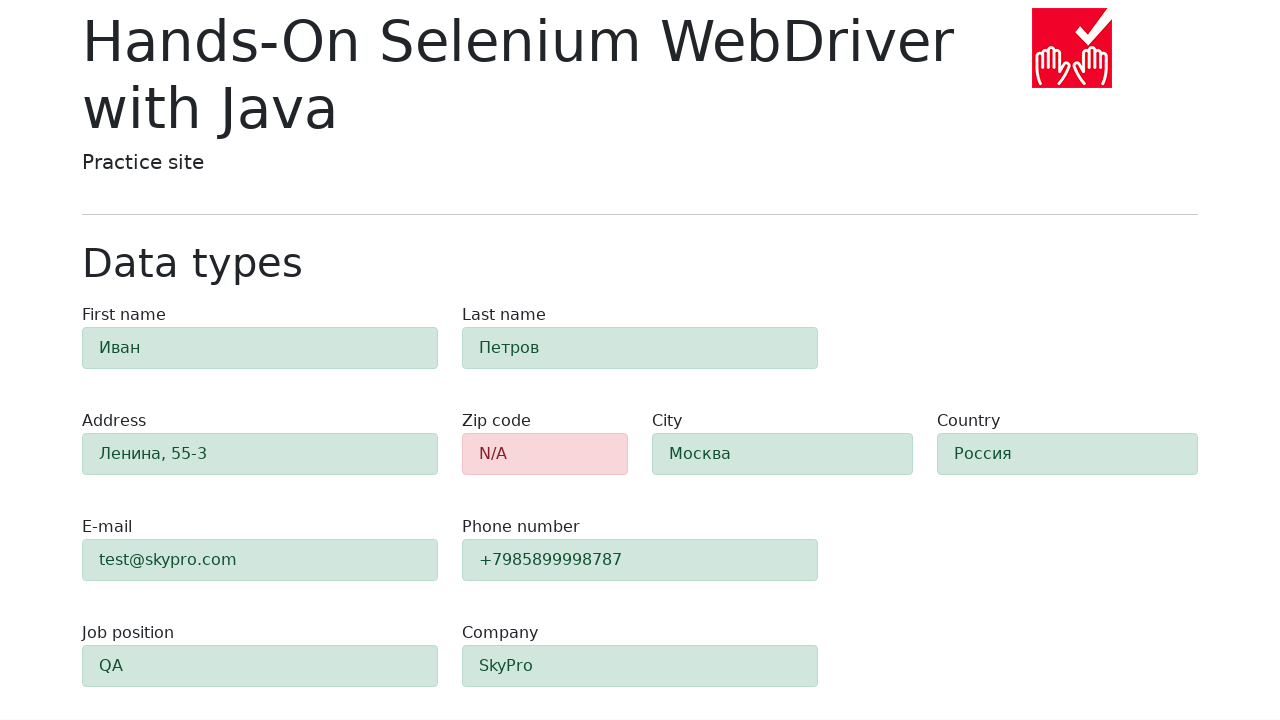

Verified zip-code field has alert-danger class (validation error)
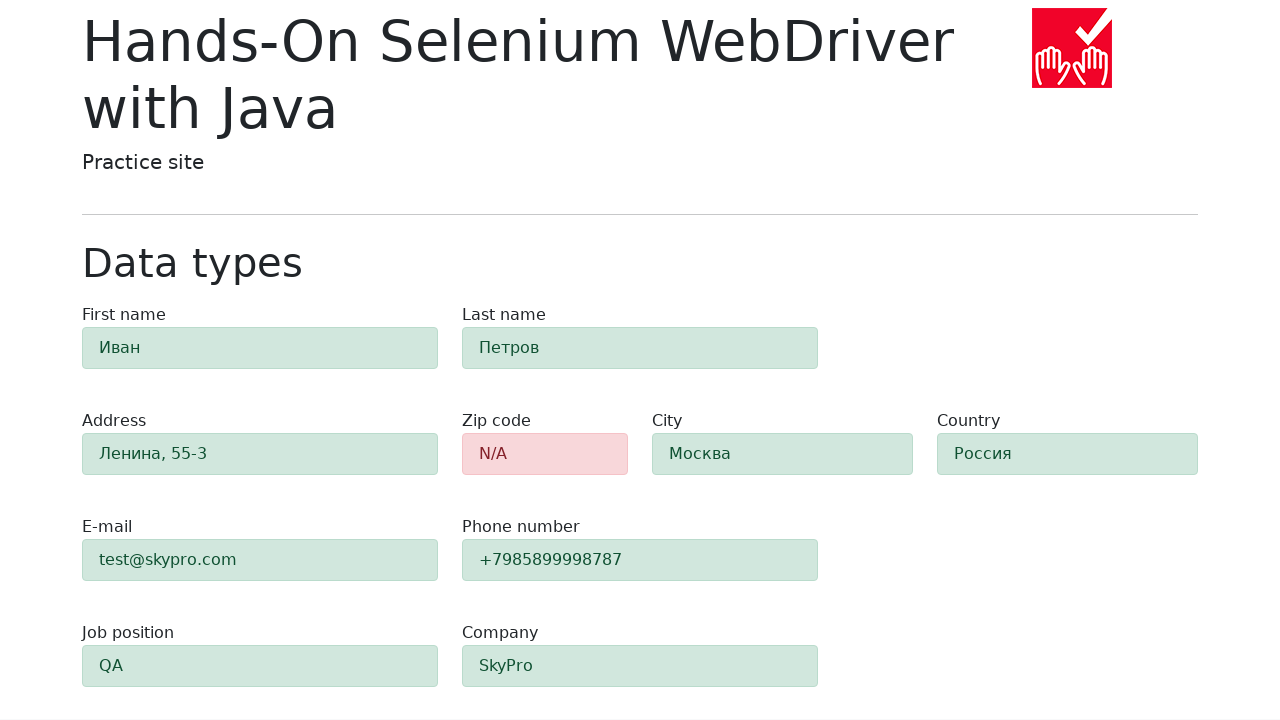

Verified first-name field has alert-success class
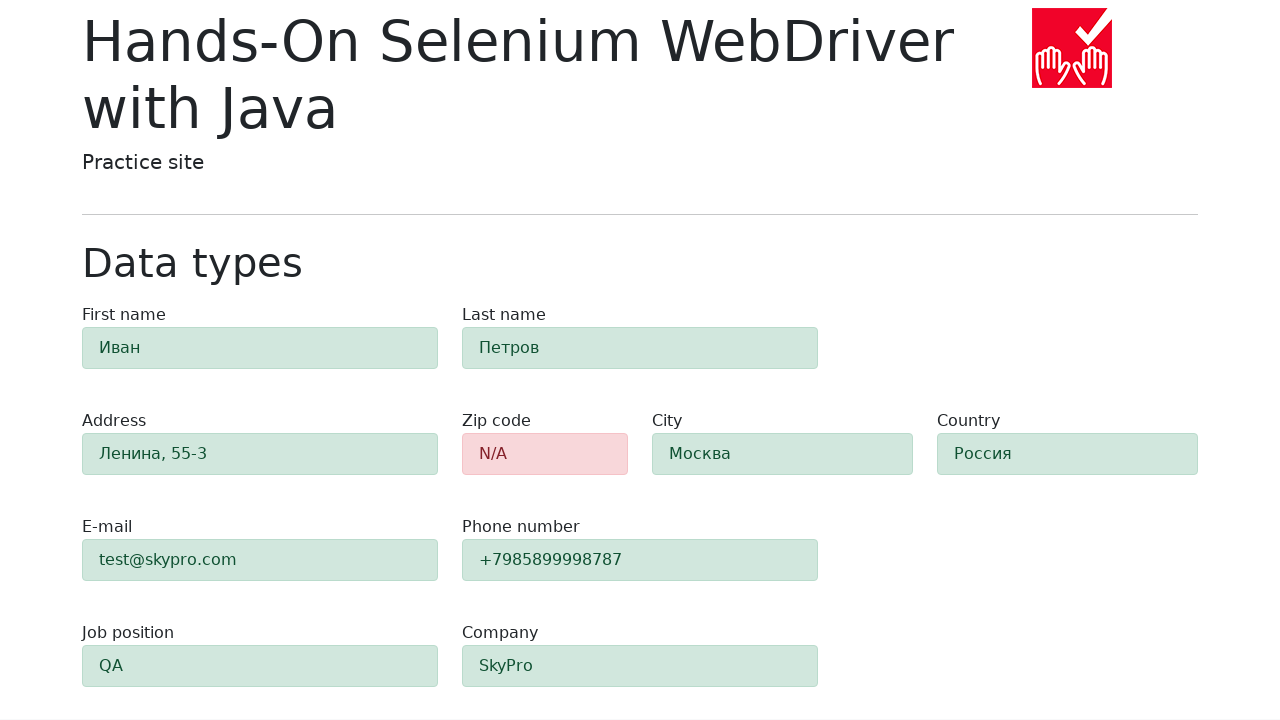

Verified last-name field has alert-success class
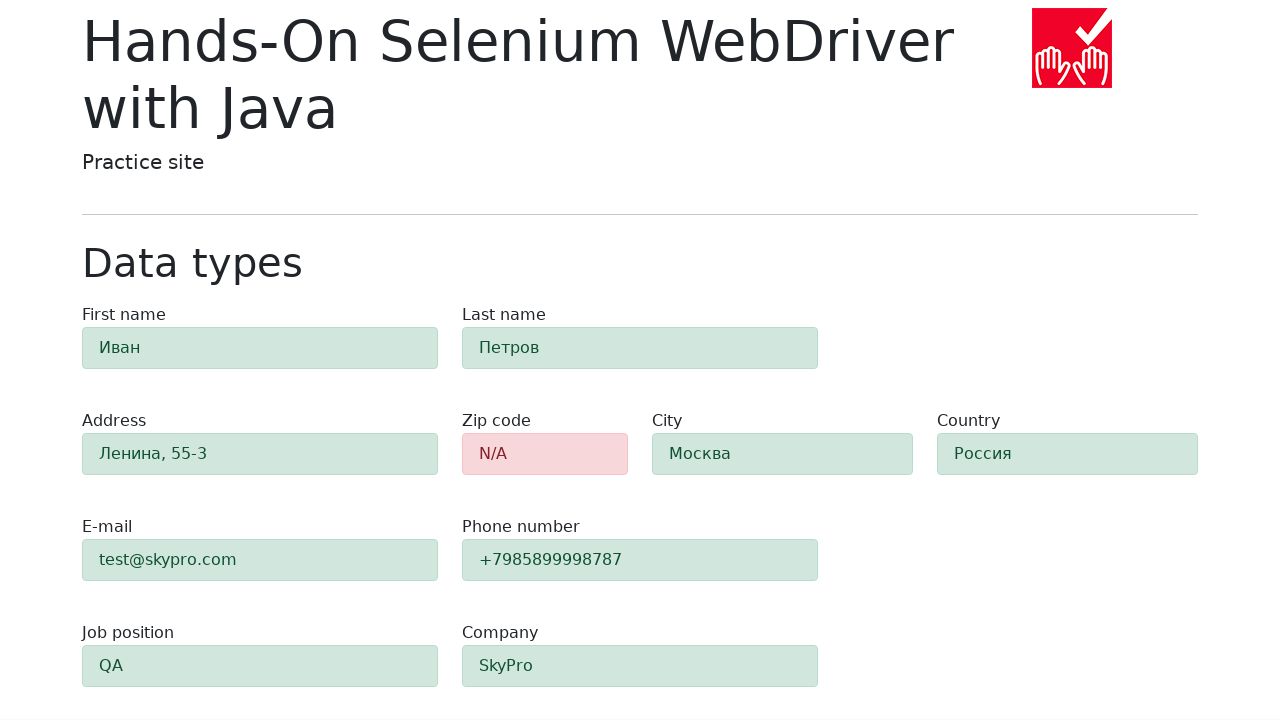

Verified address field has alert-success class
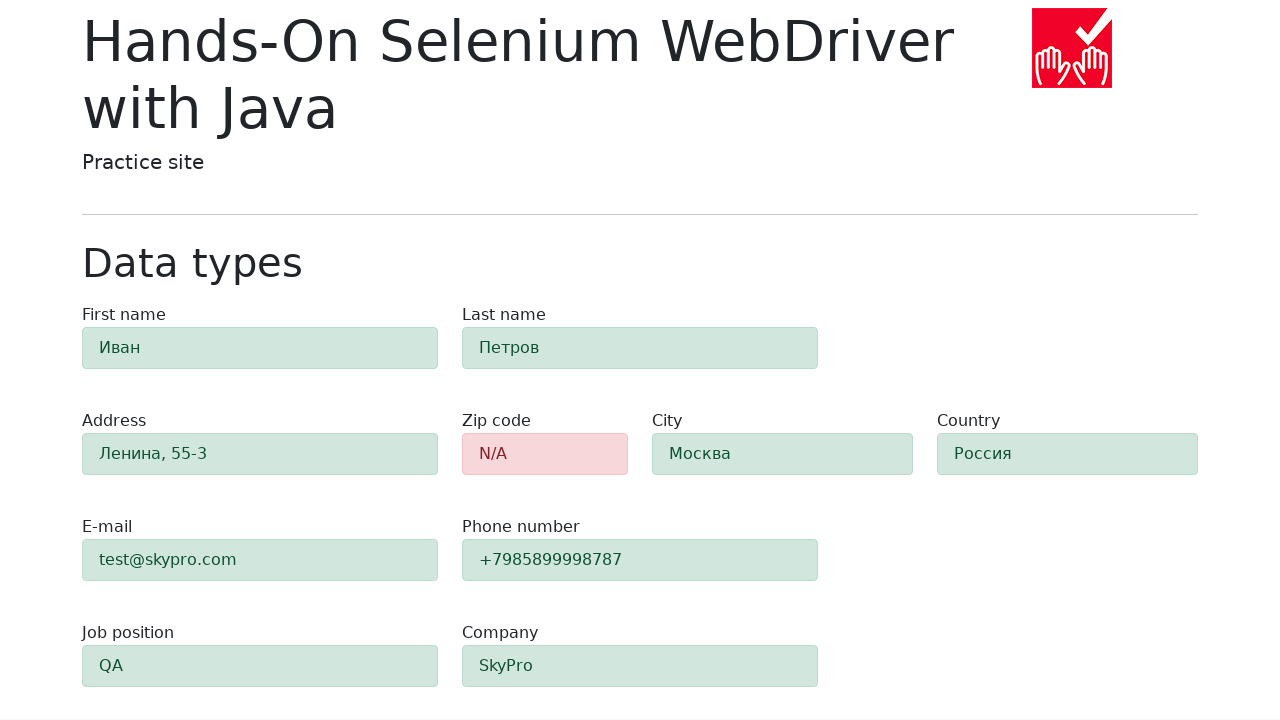

Verified city field has alert-success class
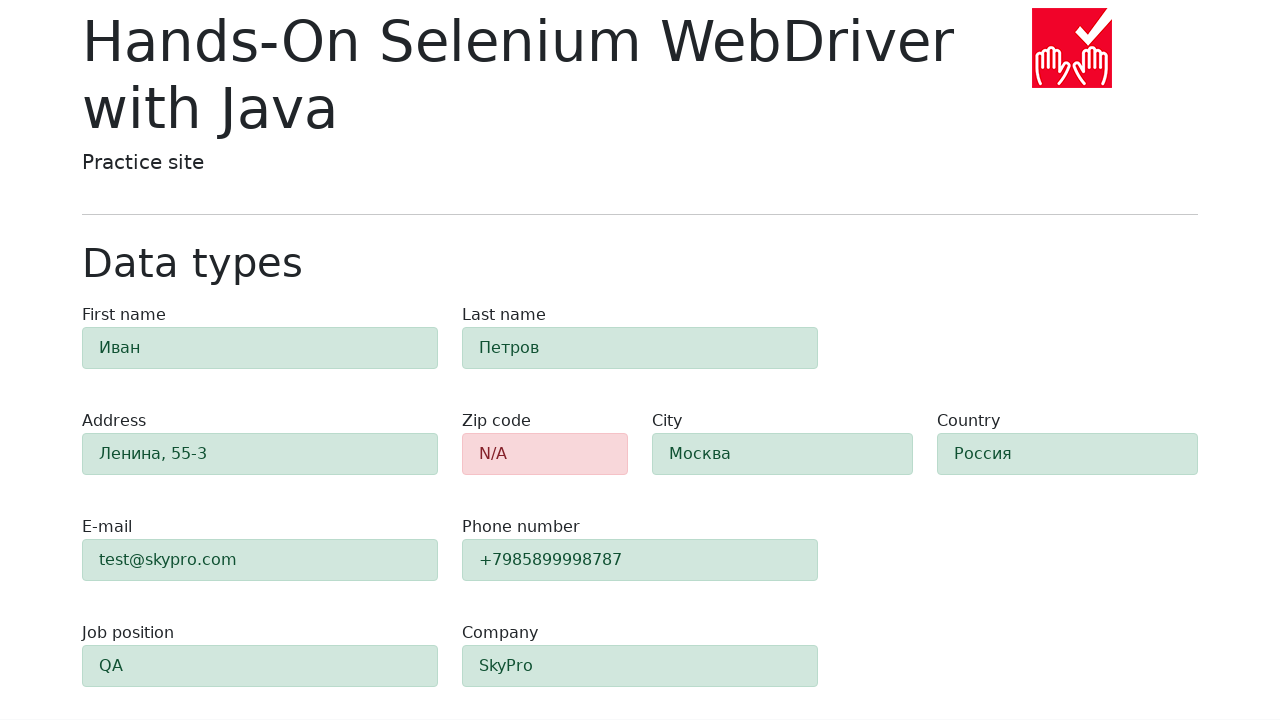

Verified country field has alert-success class
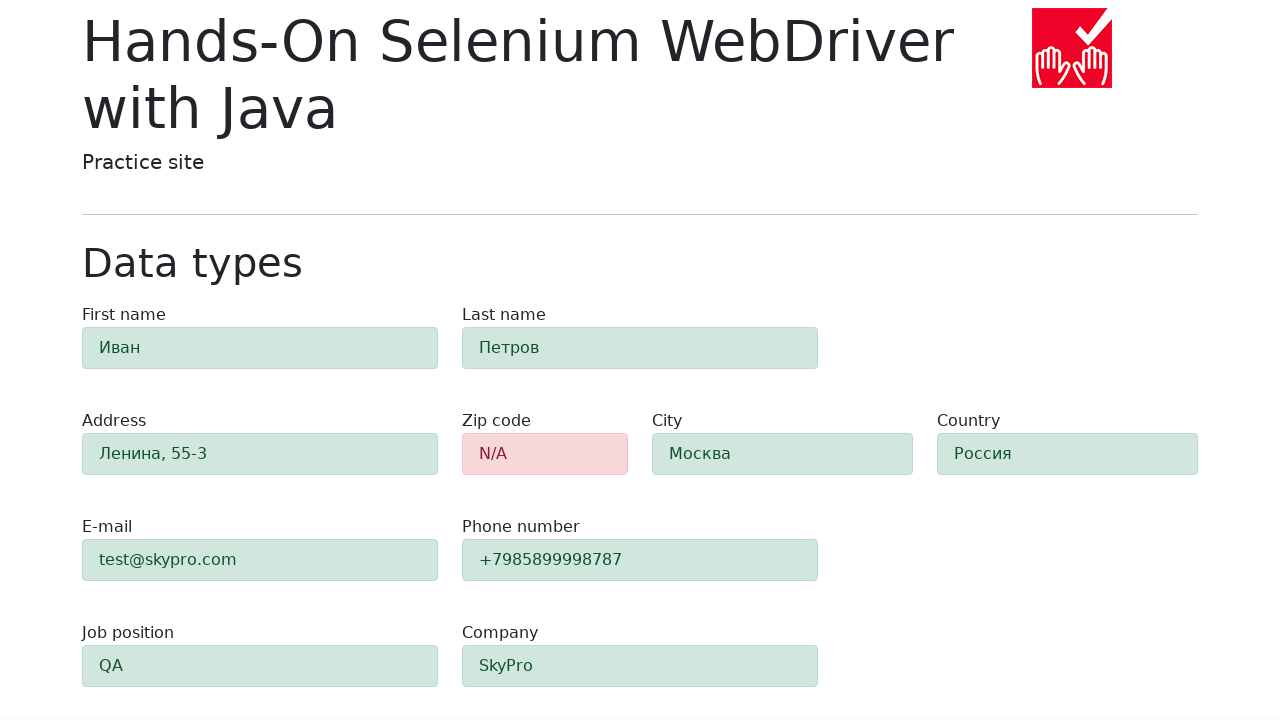

Verified e-mail field has alert-success class
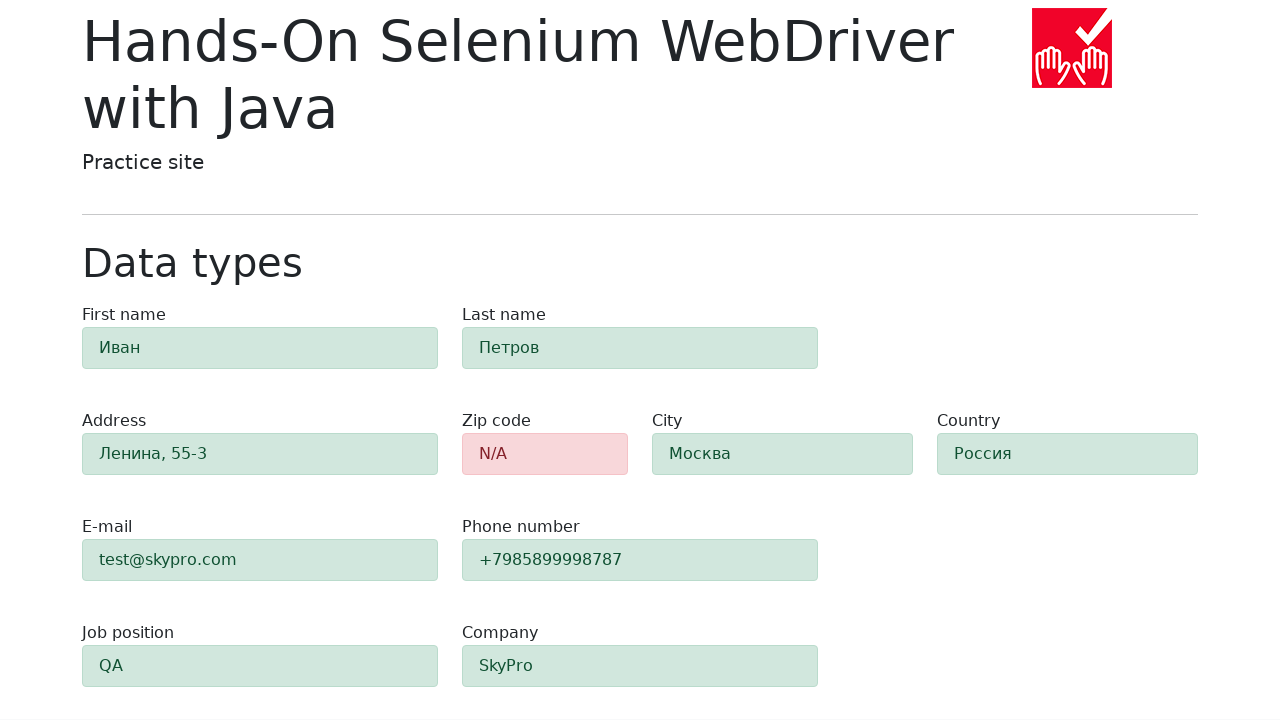

Verified phone field has alert-success class
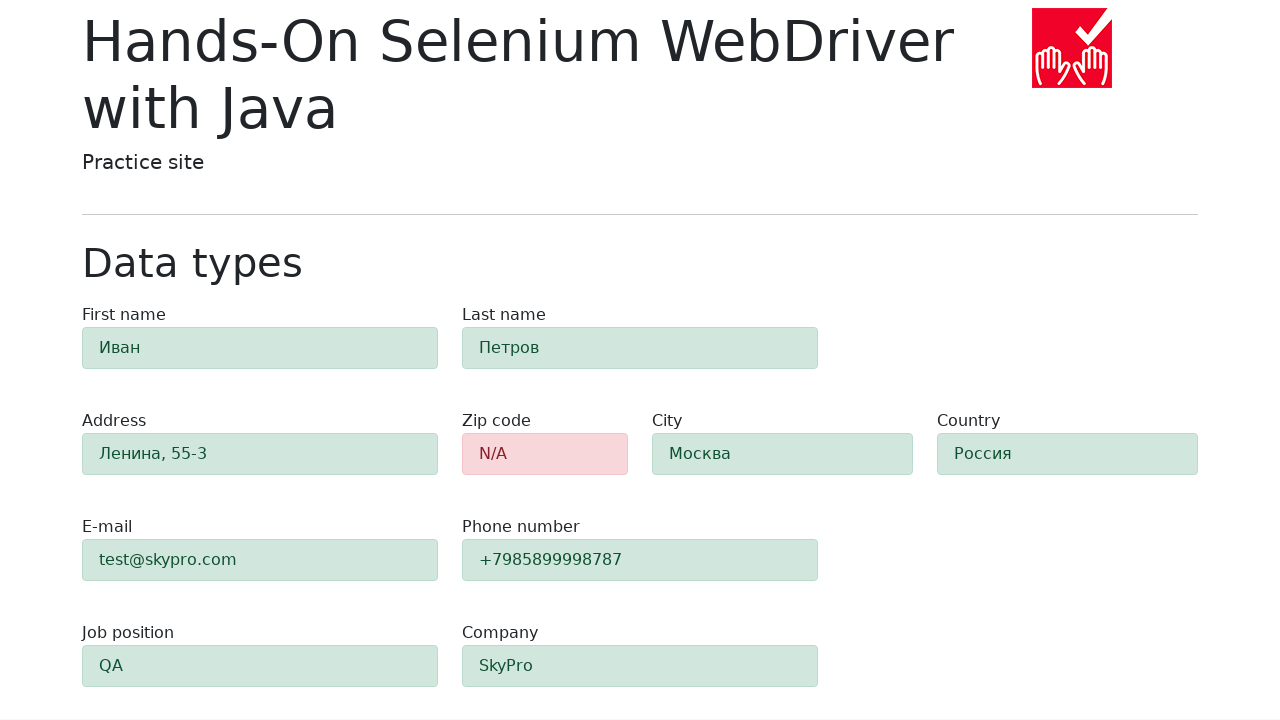

Verified job-position field has alert-success class
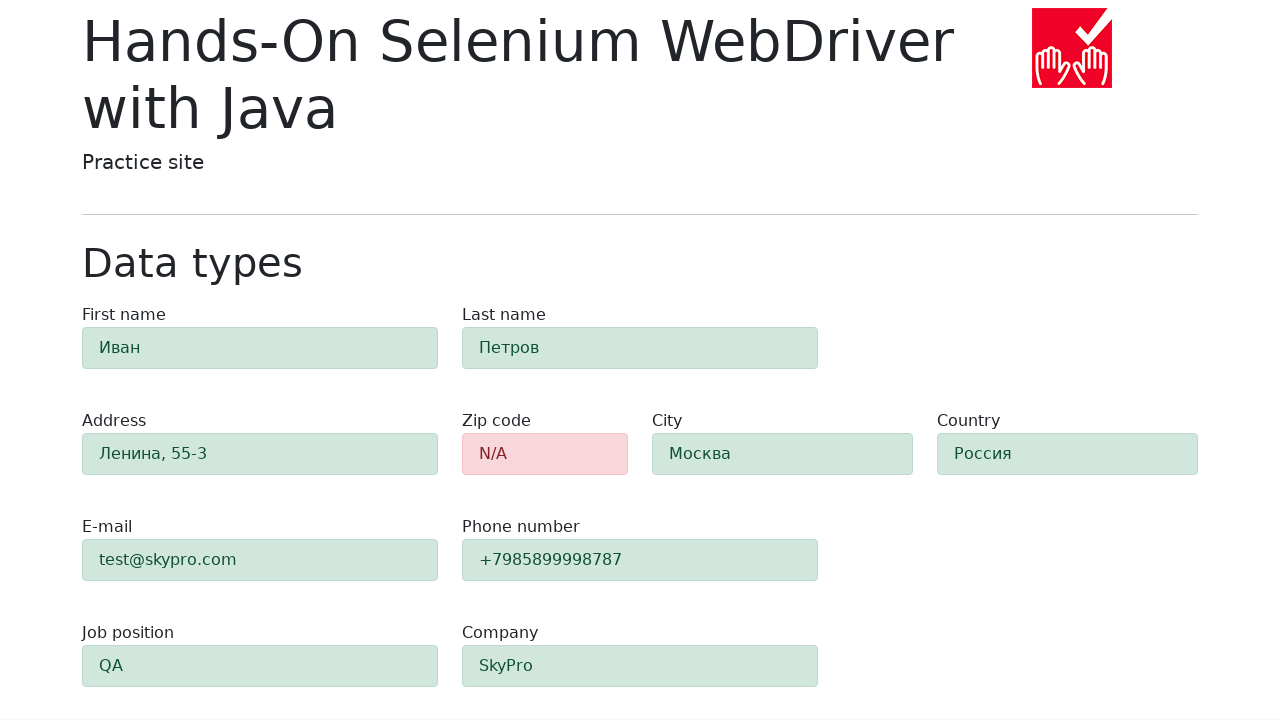

Verified company field has alert-success class
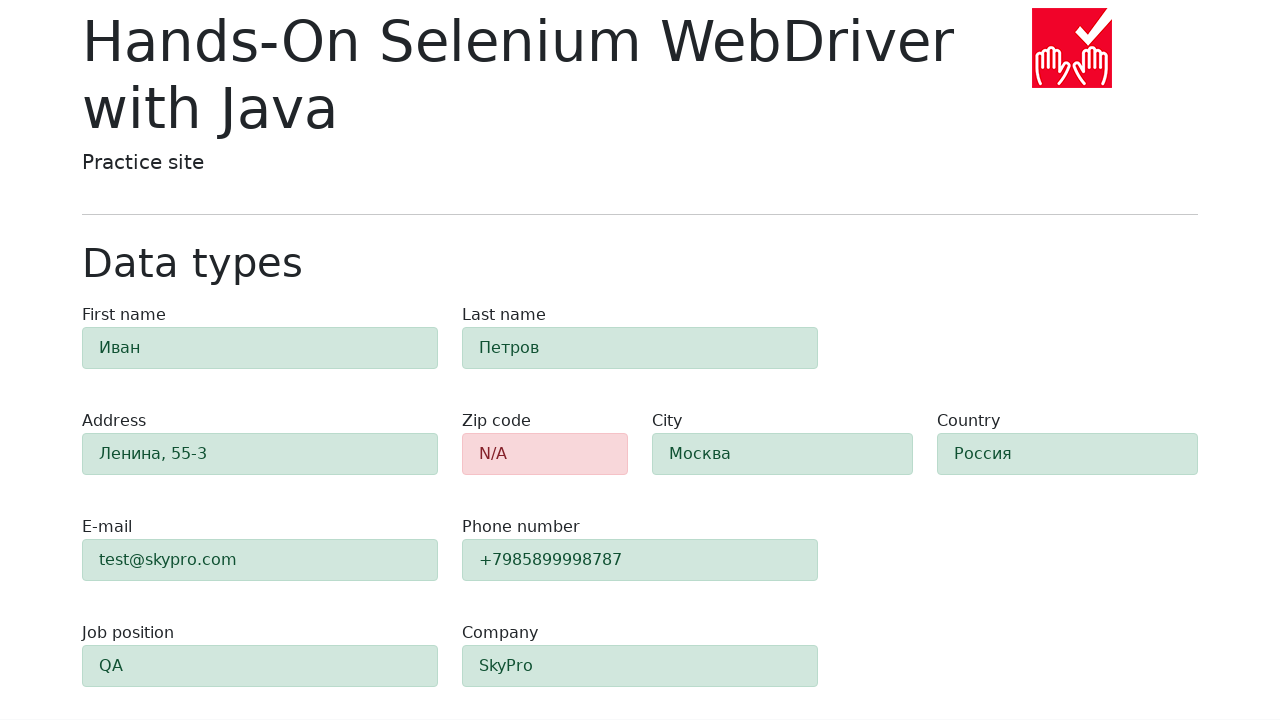

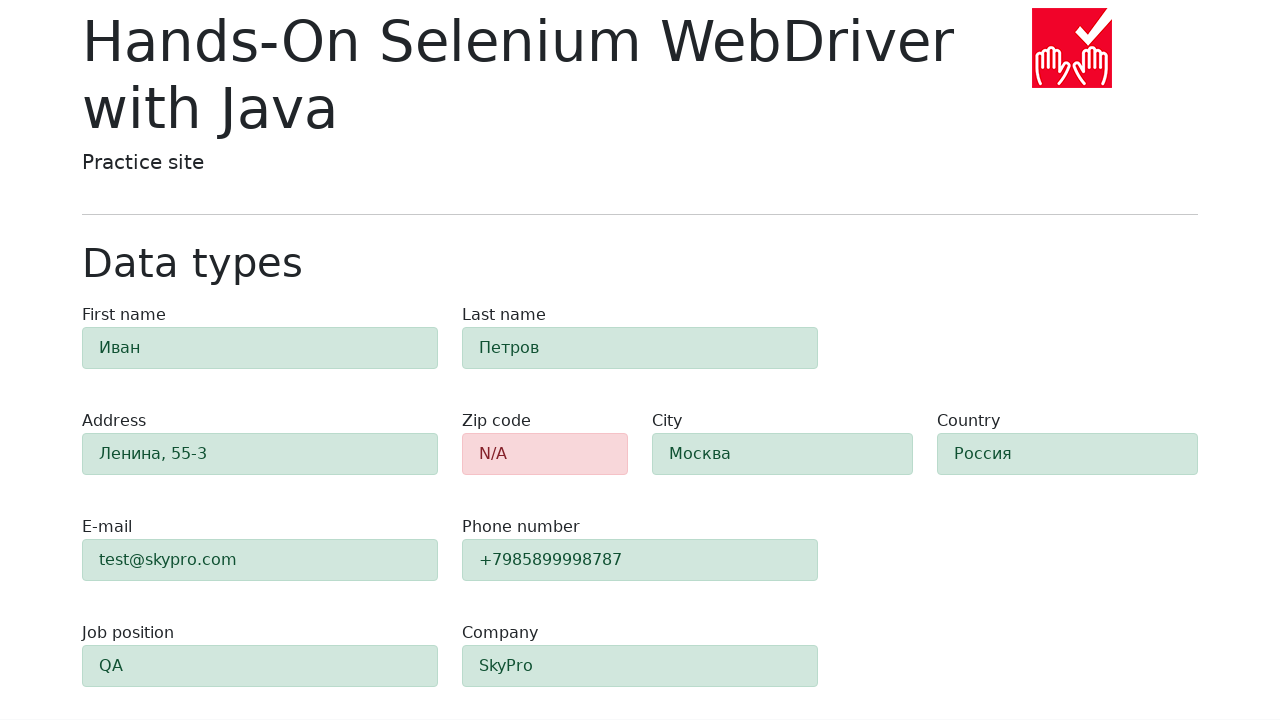